Tests browser window handling by opening a new window, switching between parent and child windows, and closing the child window

Starting URL: https://demoqa.com/browser-windows

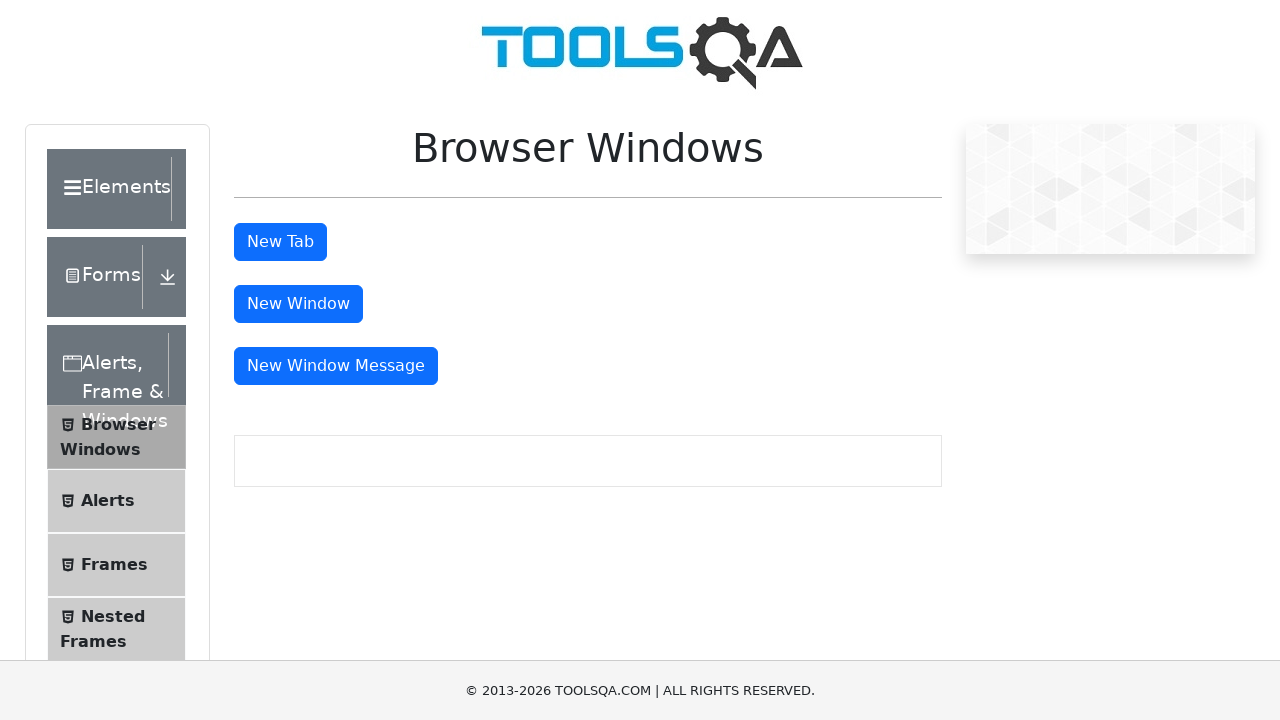

Scrolled down 450 pixels to make the button visible
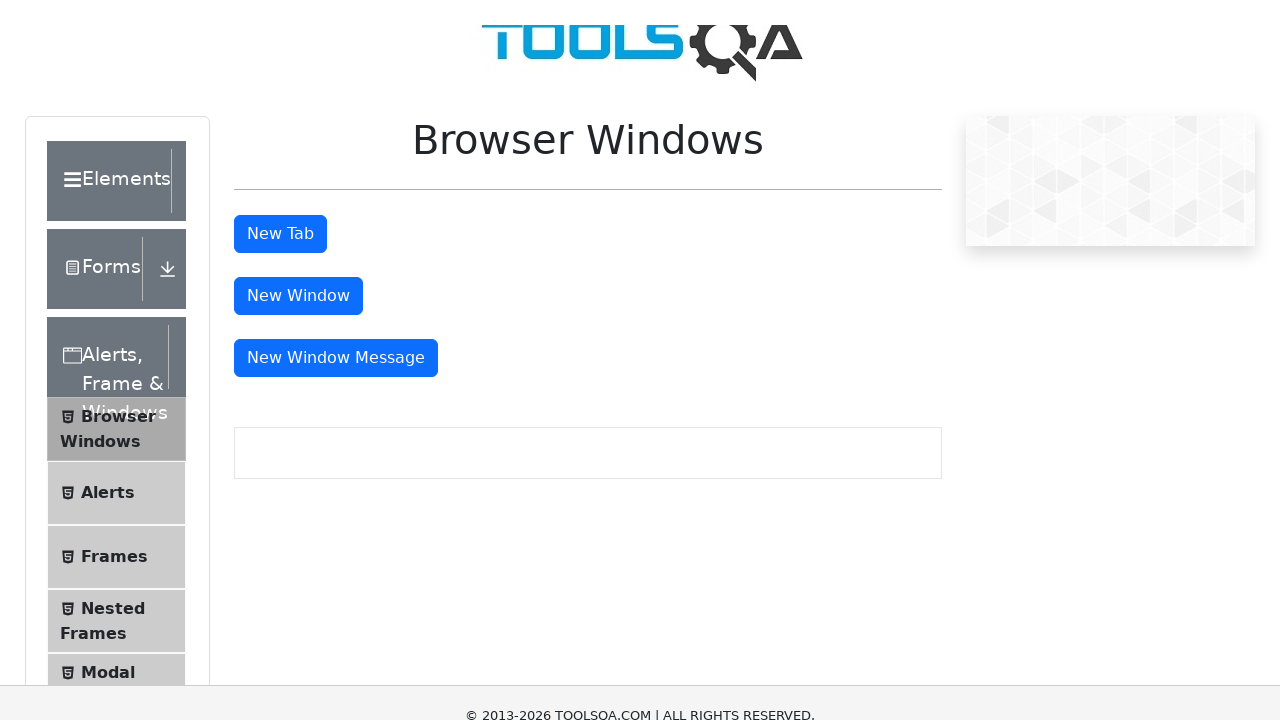

Clicked window button to open a new window at (298, 19) on #windowButton
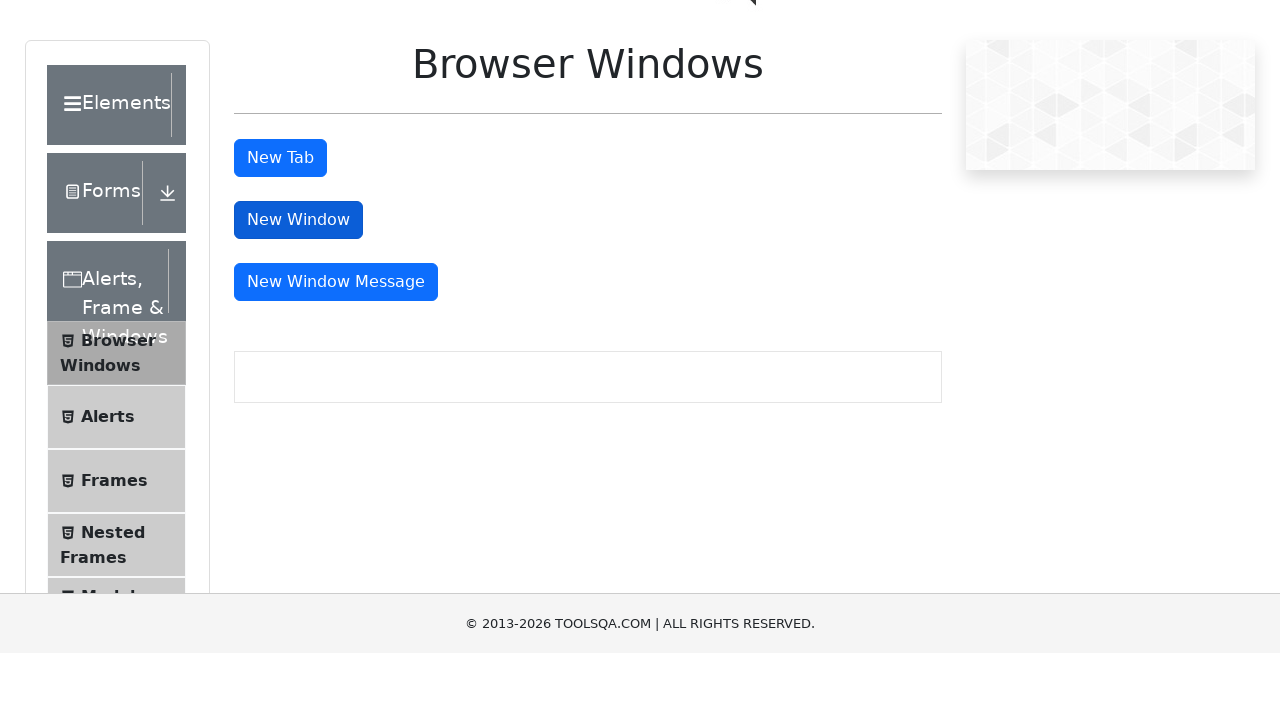

Retrieved all open windows, total count: 2
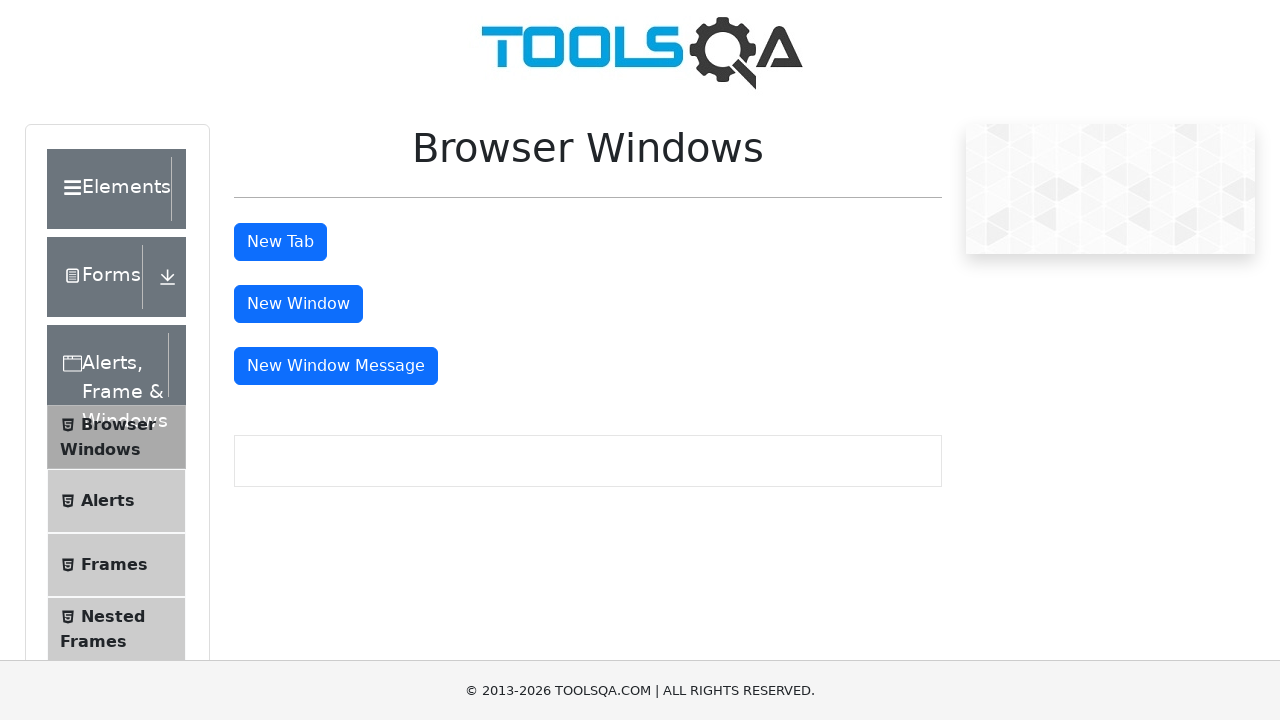

Parent window title: demosite
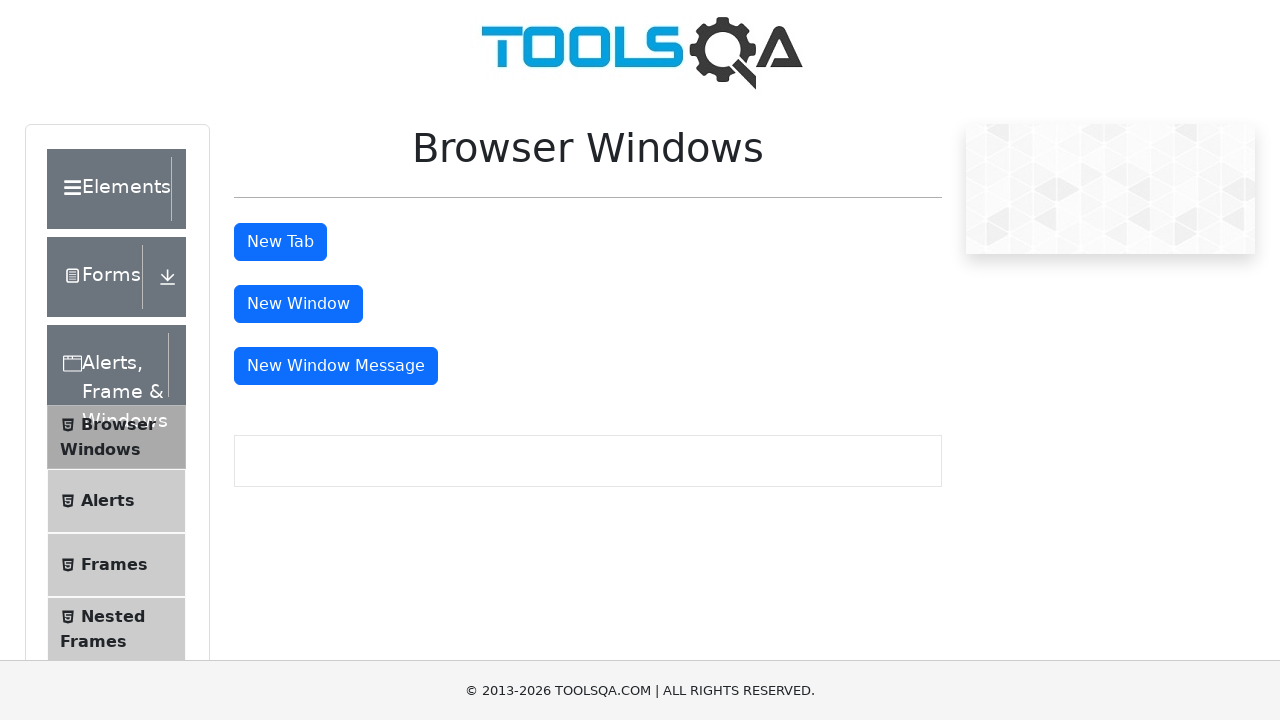

Switched to child window, title: 
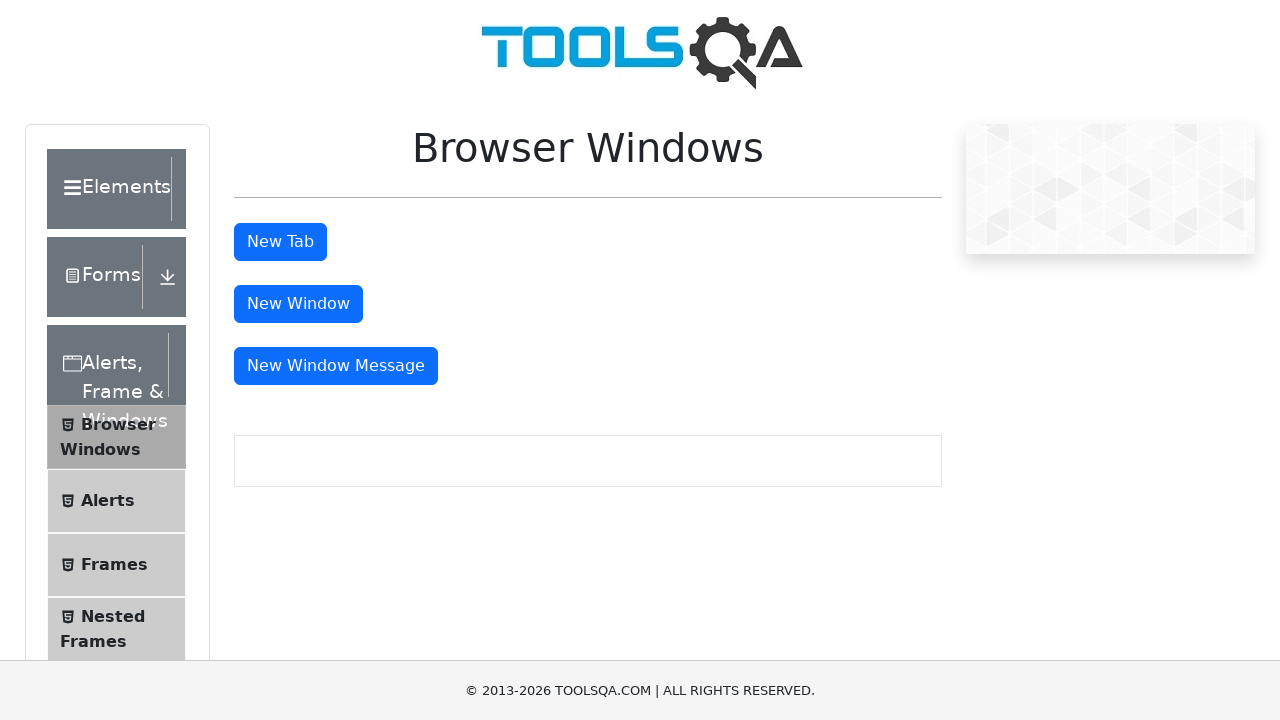

Closed the child window
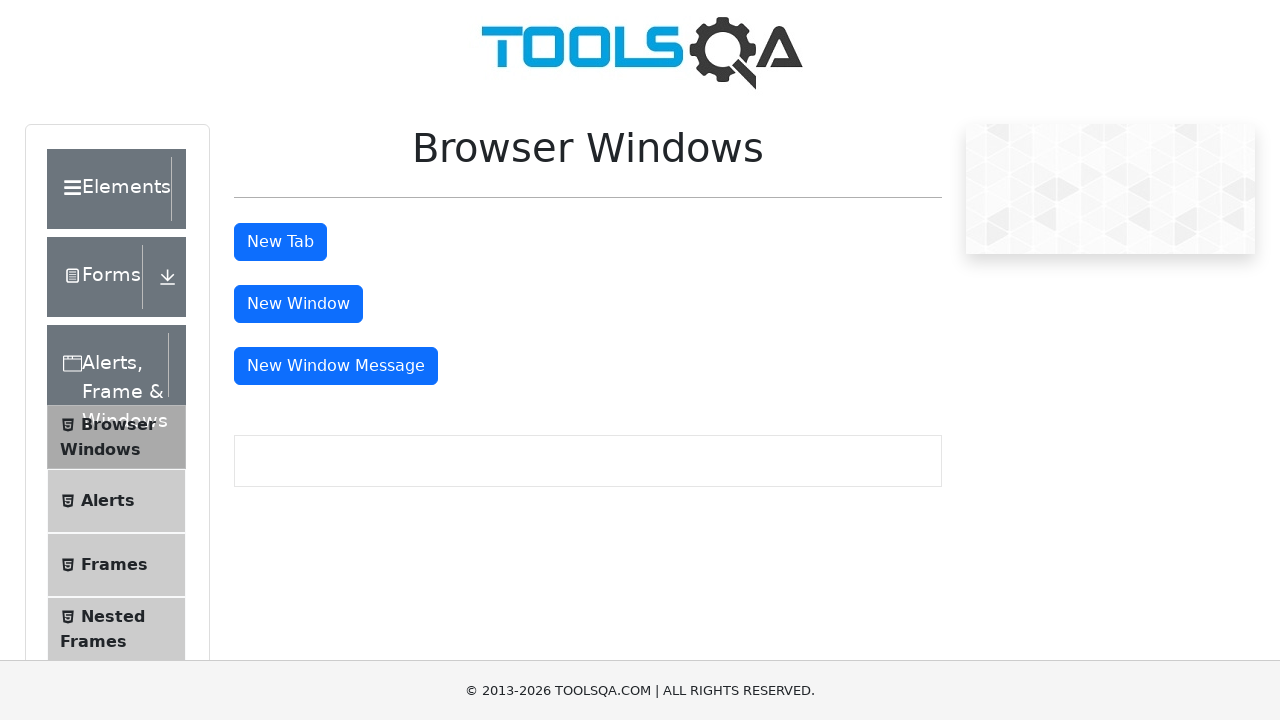

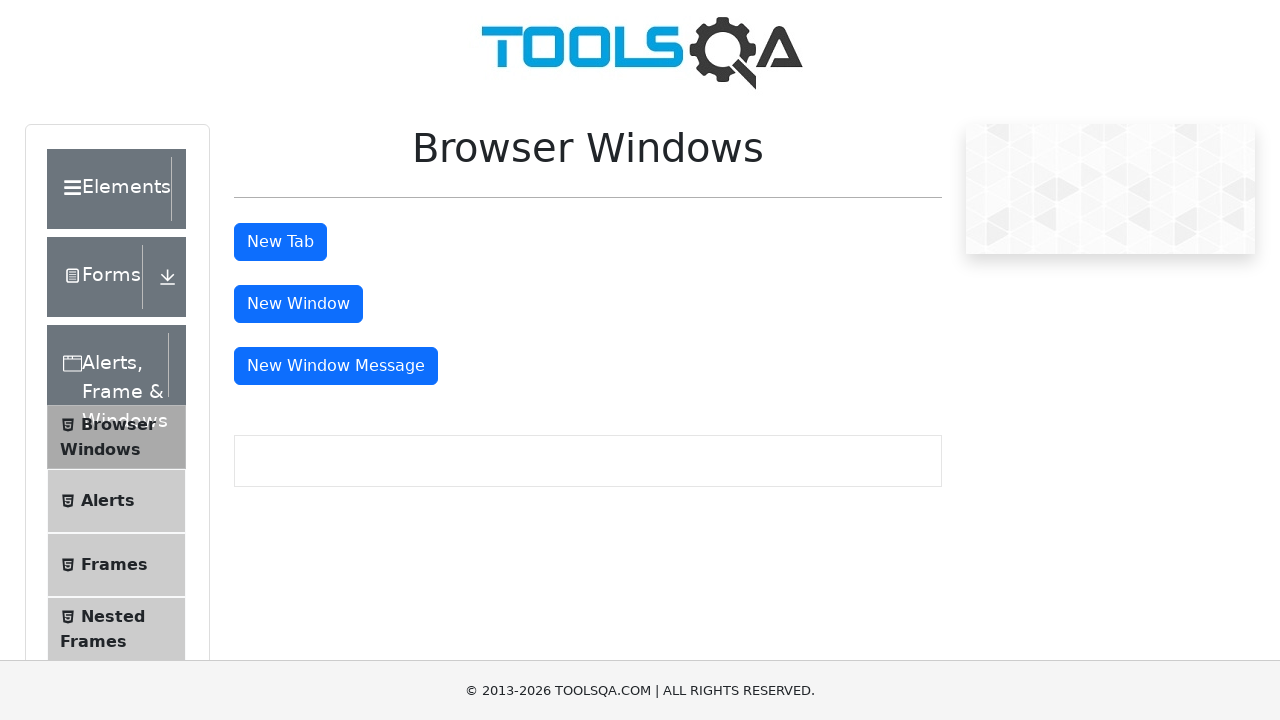